Tests the e-commerce flow on DemoBlaze by selecting a Samsung Galaxy S6 phone, adding it to the cart, handling the alert confirmation, and verifying the item appears in the cart.

Starting URL: https://www.demoblaze.com/

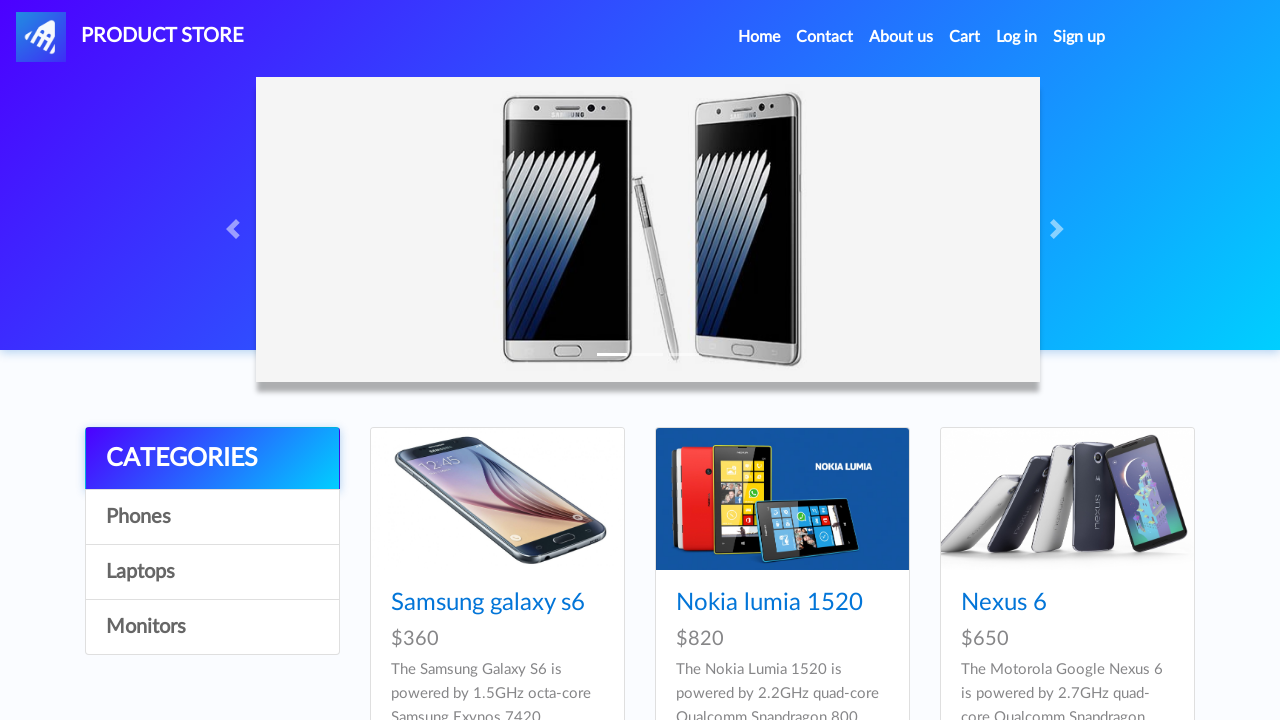

Clicked on Samsung Galaxy S6 product link at (488, 603) on a.hrefch
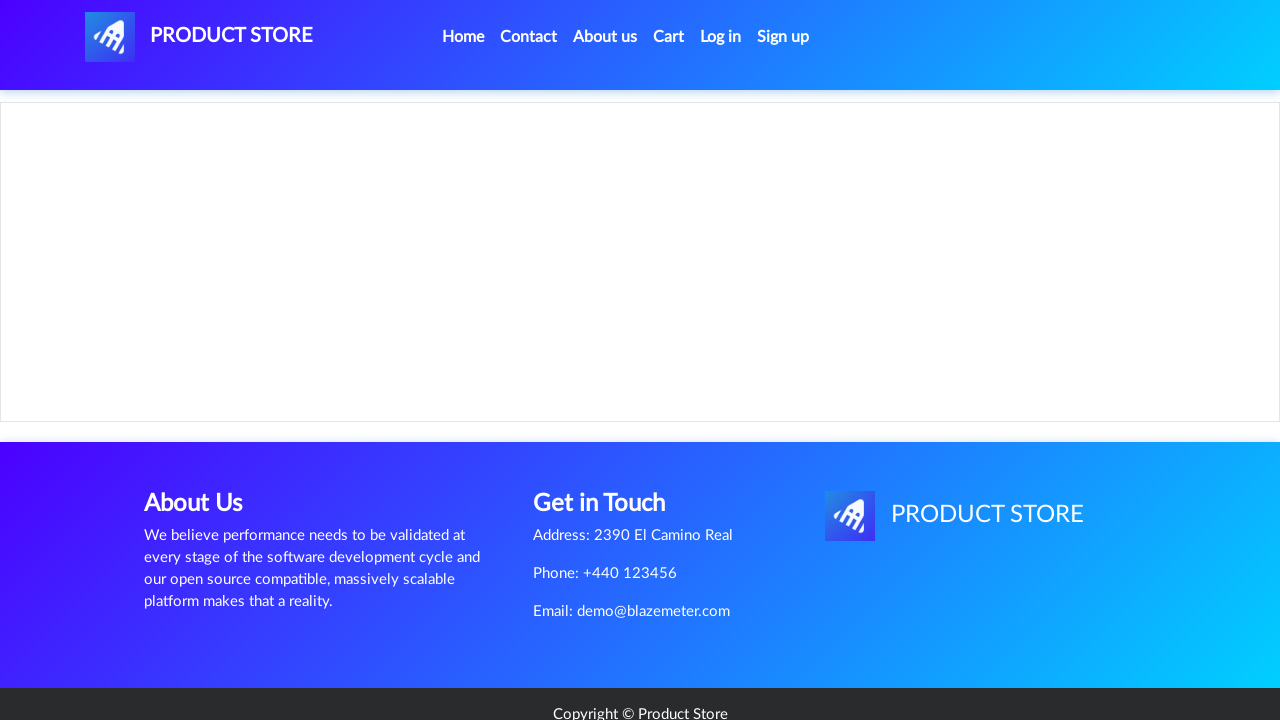

Product page loaded and Add to Cart button is visible
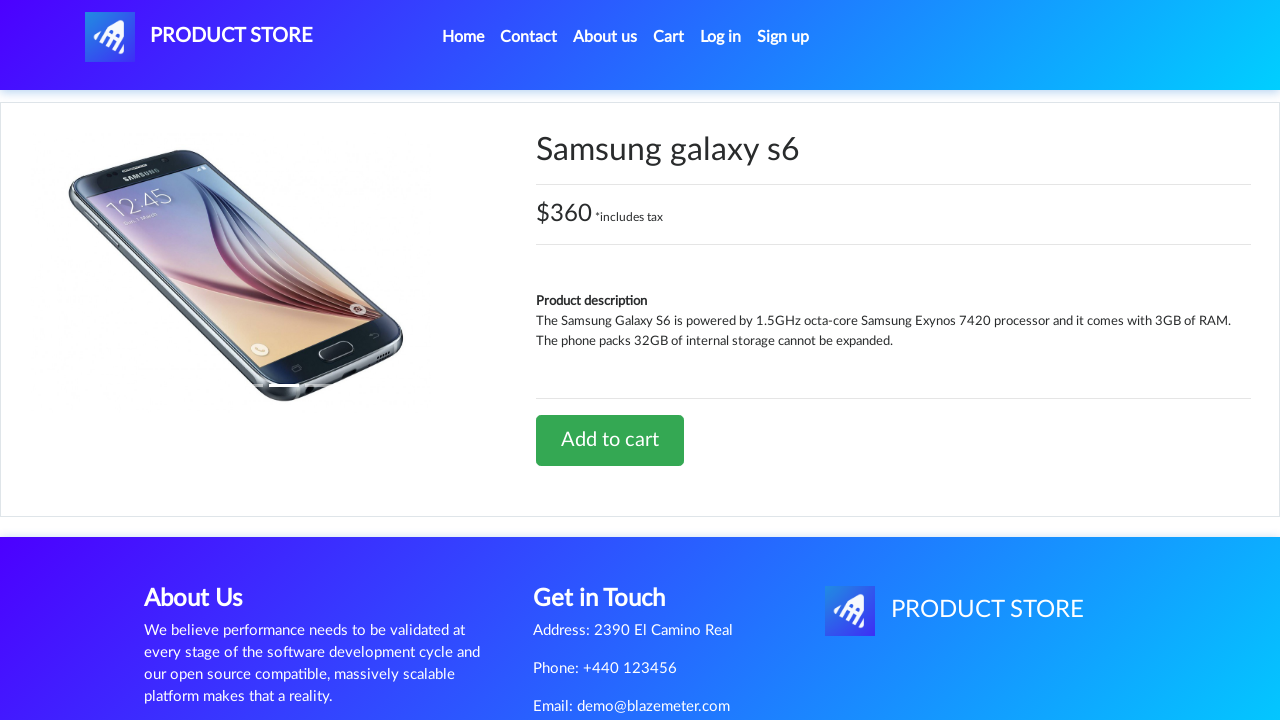

Clicked Add to Cart button for Samsung Galaxy S6 at (610, 440) on [onclick='addToCart(1)']
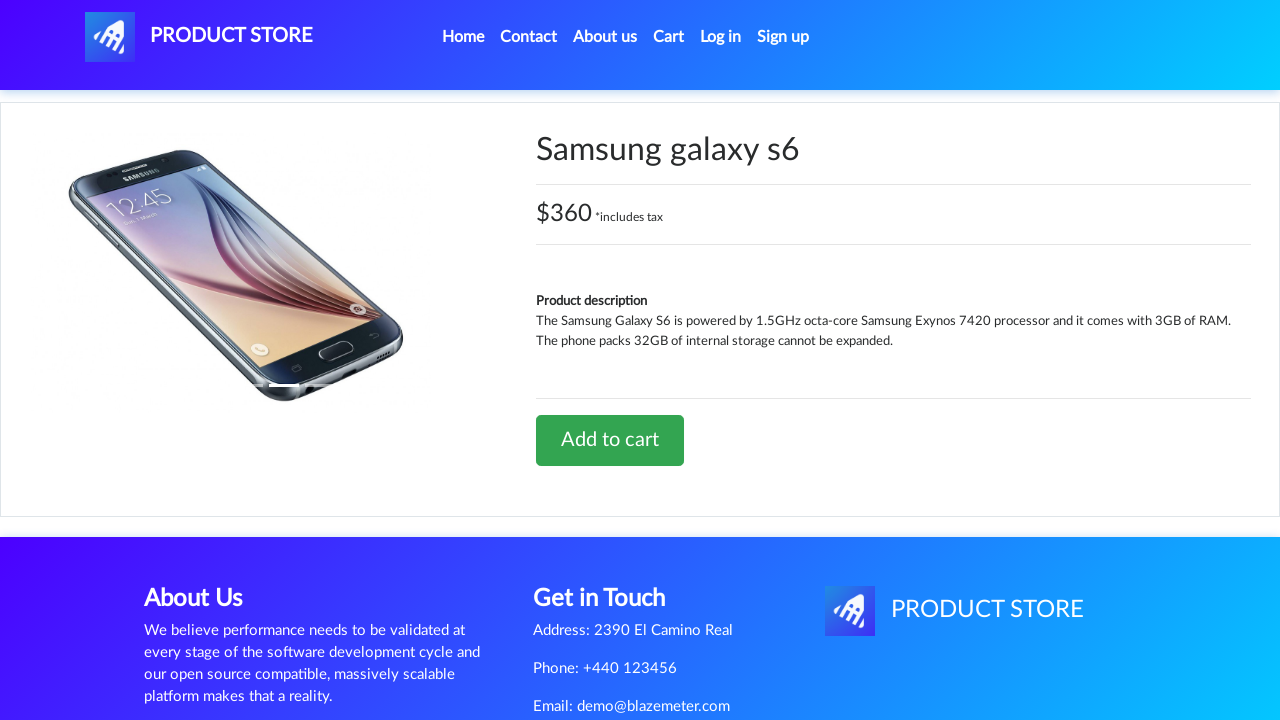

Set up dialog handler to accept alerts
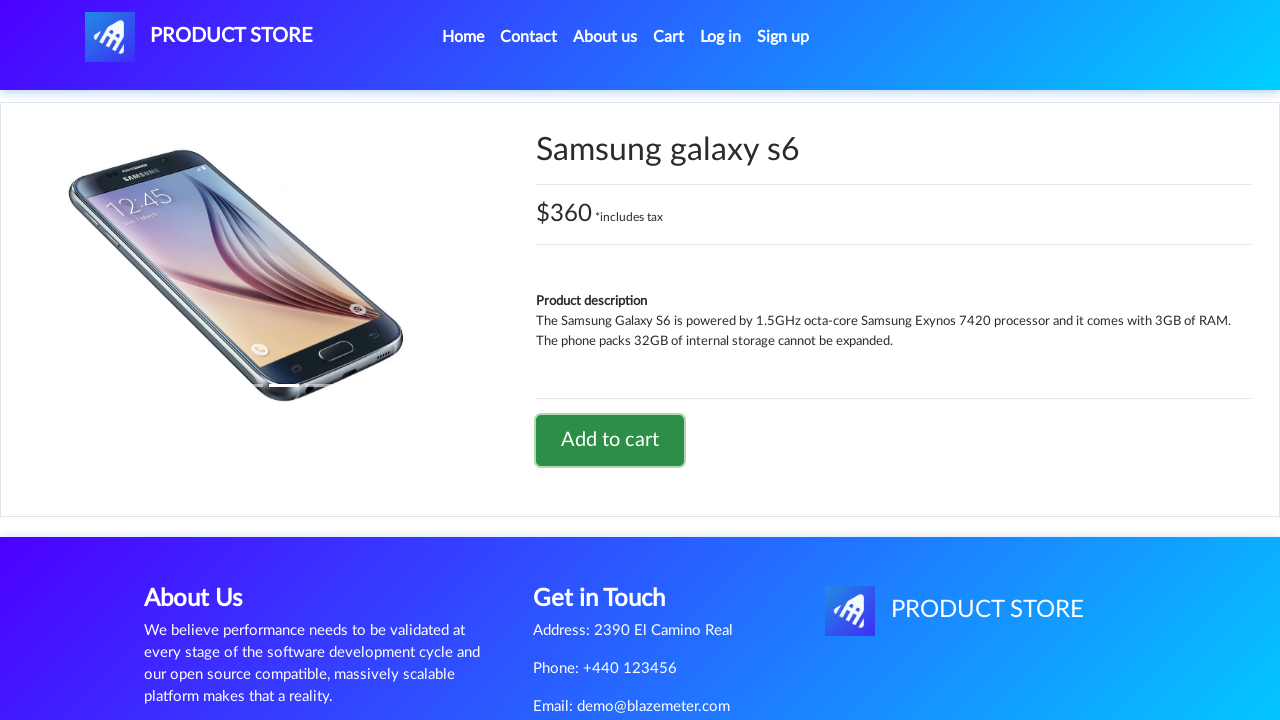

Alert confirmation dialog was handled and dismissed
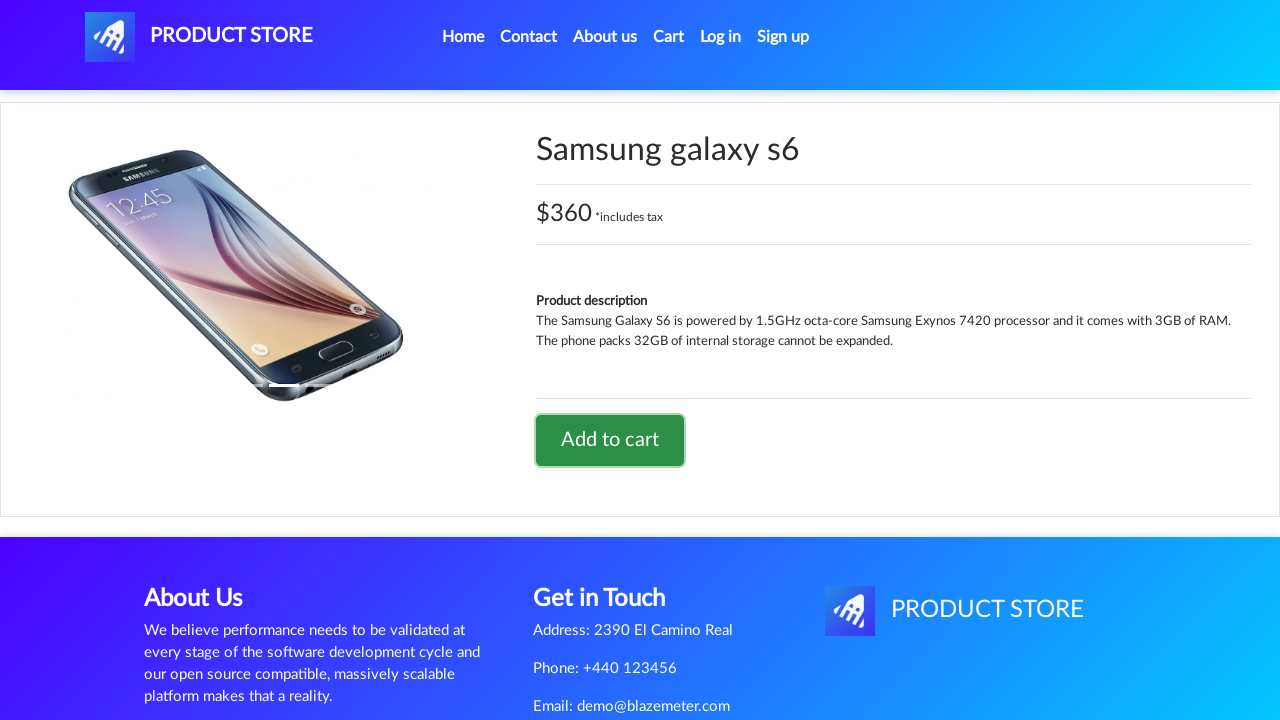

Clicked on Cart link in navigation at (669, 37) on #cartur
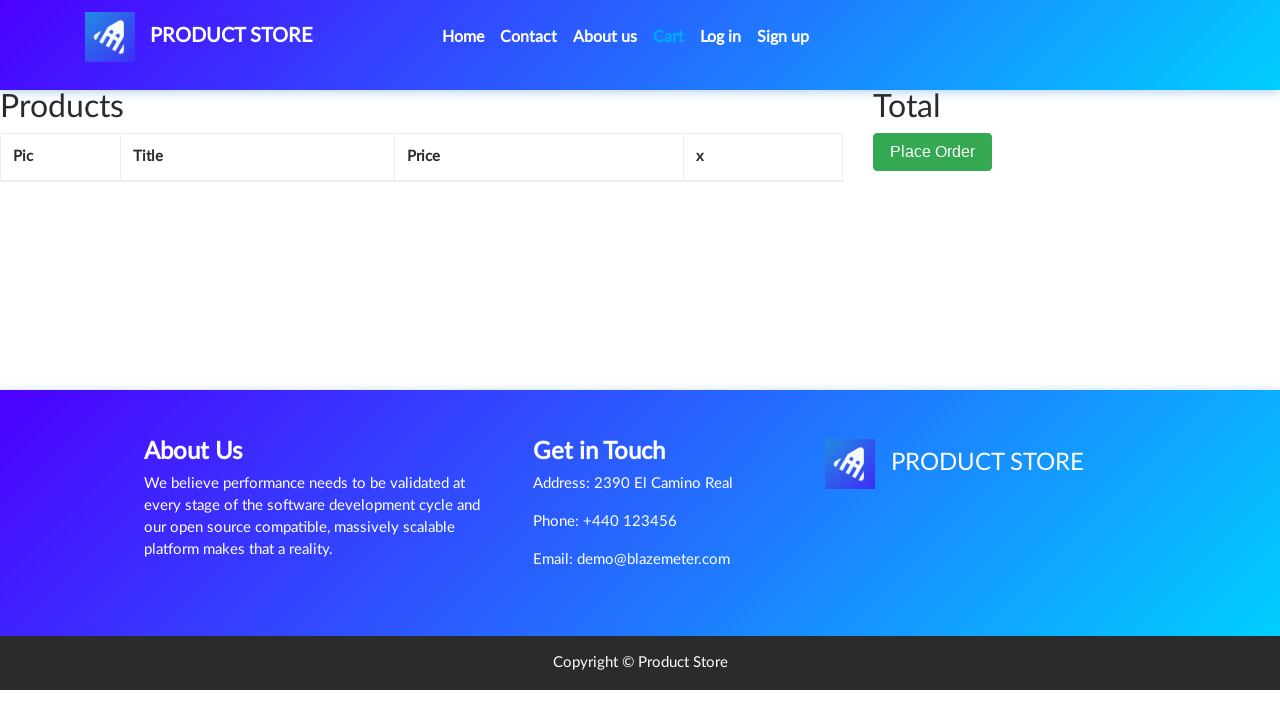

Cart page loaded and Samsung Galaxy S6 is visible in the cart
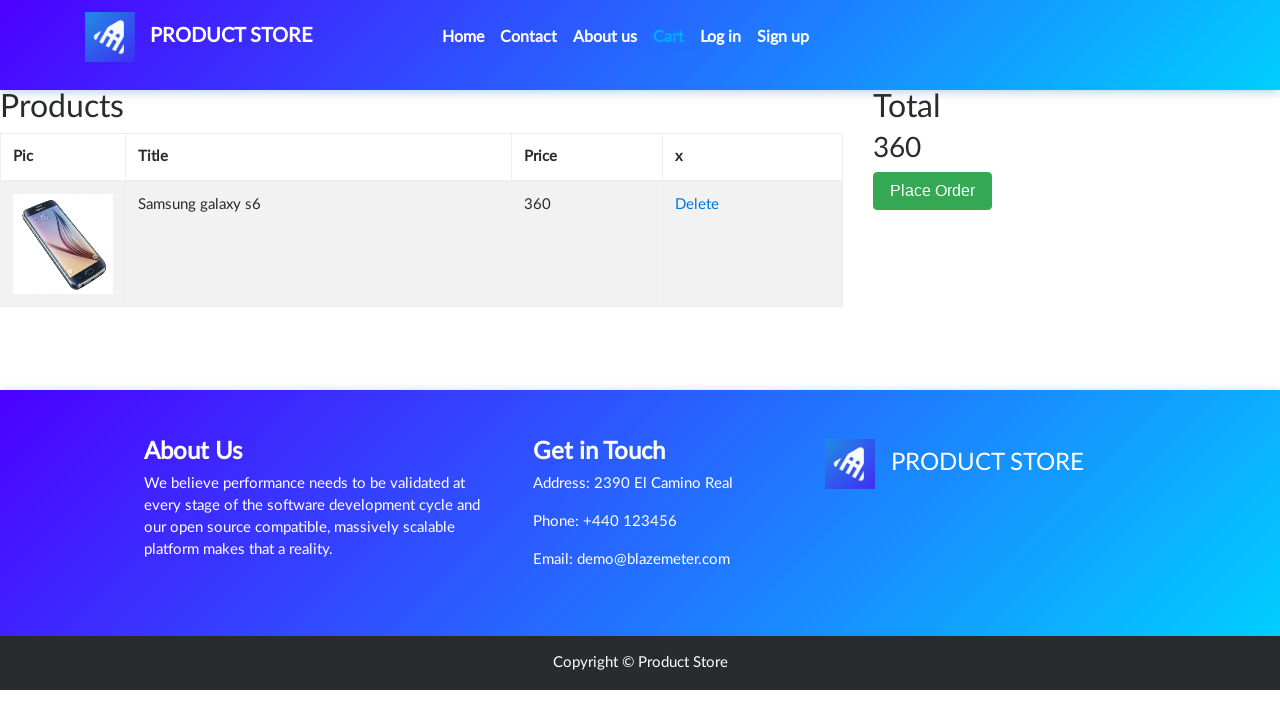

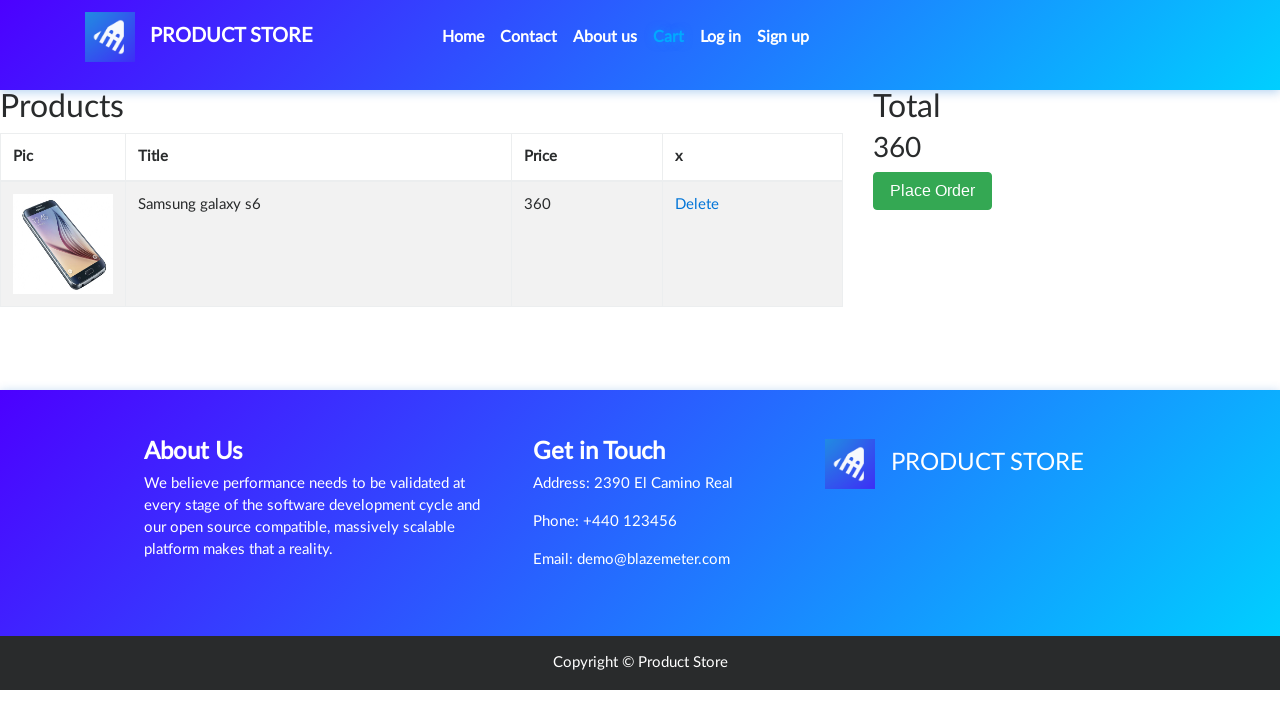